Tests hover functionality by moving mouse over an element and verifying the tooltip text

Starting URL: https://automationfc.github.io/basic-form/index.html

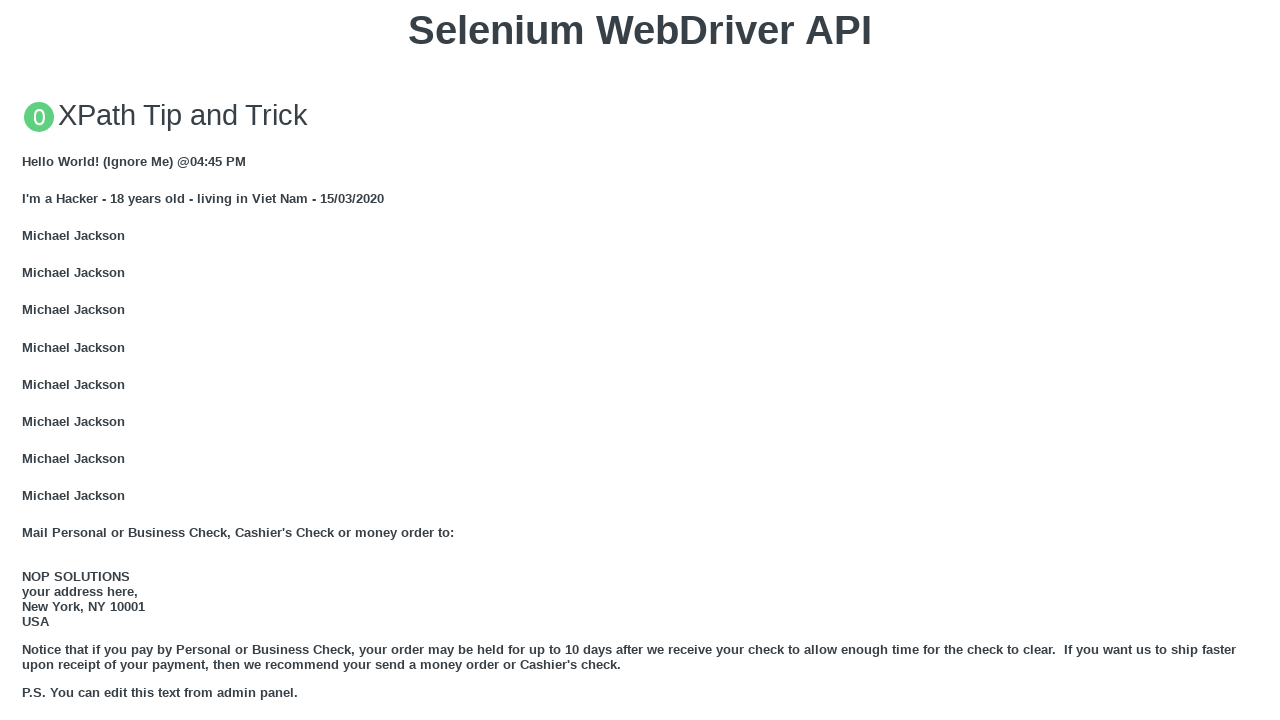

Located hover element with text 'Hover over me'
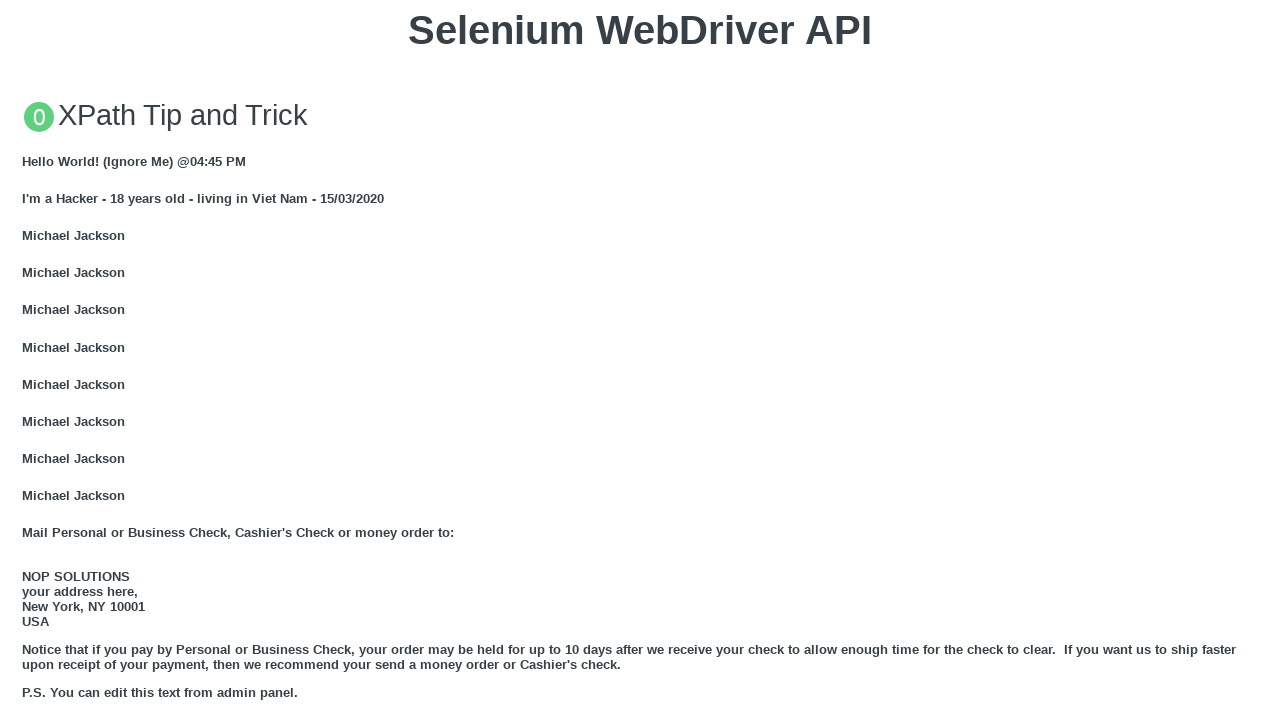

Hovered mouse over the element at (74, 361) on xpath=//a[text()='Hover over me']
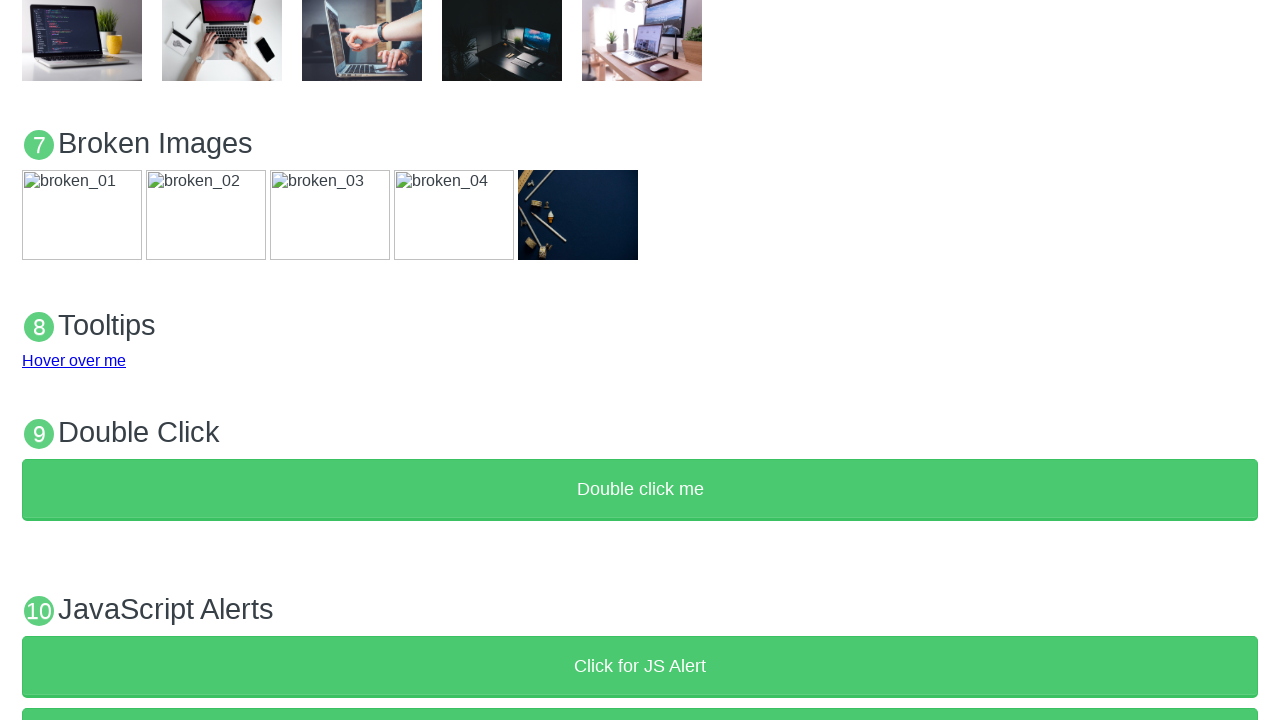

Verified hover element text content matches 'Hover over me'
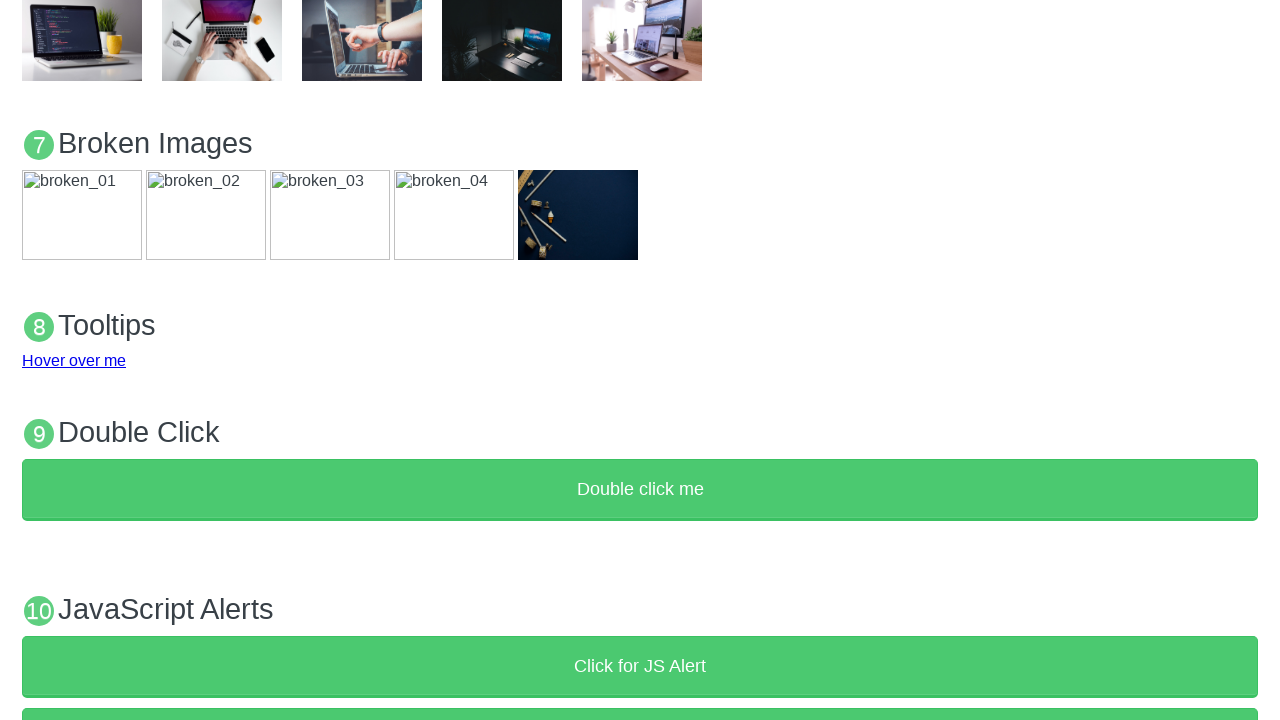

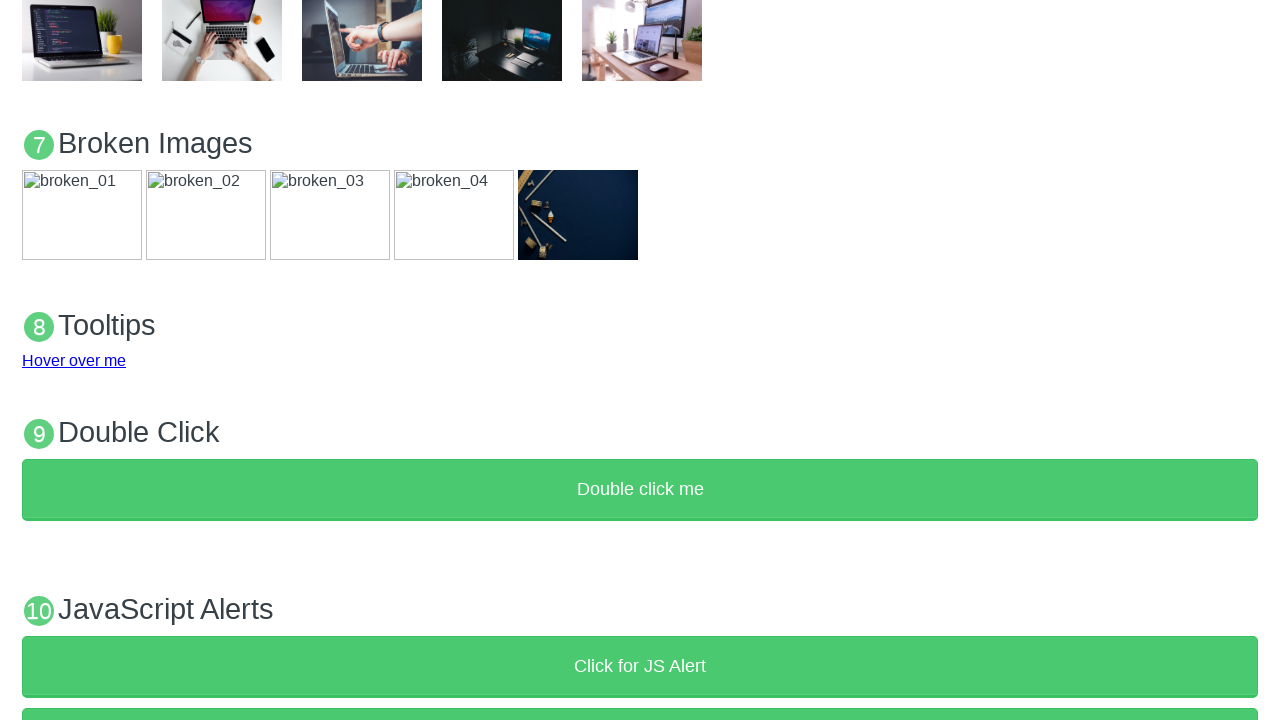